Tests Starbucks store locator by selecting a region (sido) and district (gugun) to find stores in that area

Starting URL: https://www.starbucks.co.kr/store/store_map.do

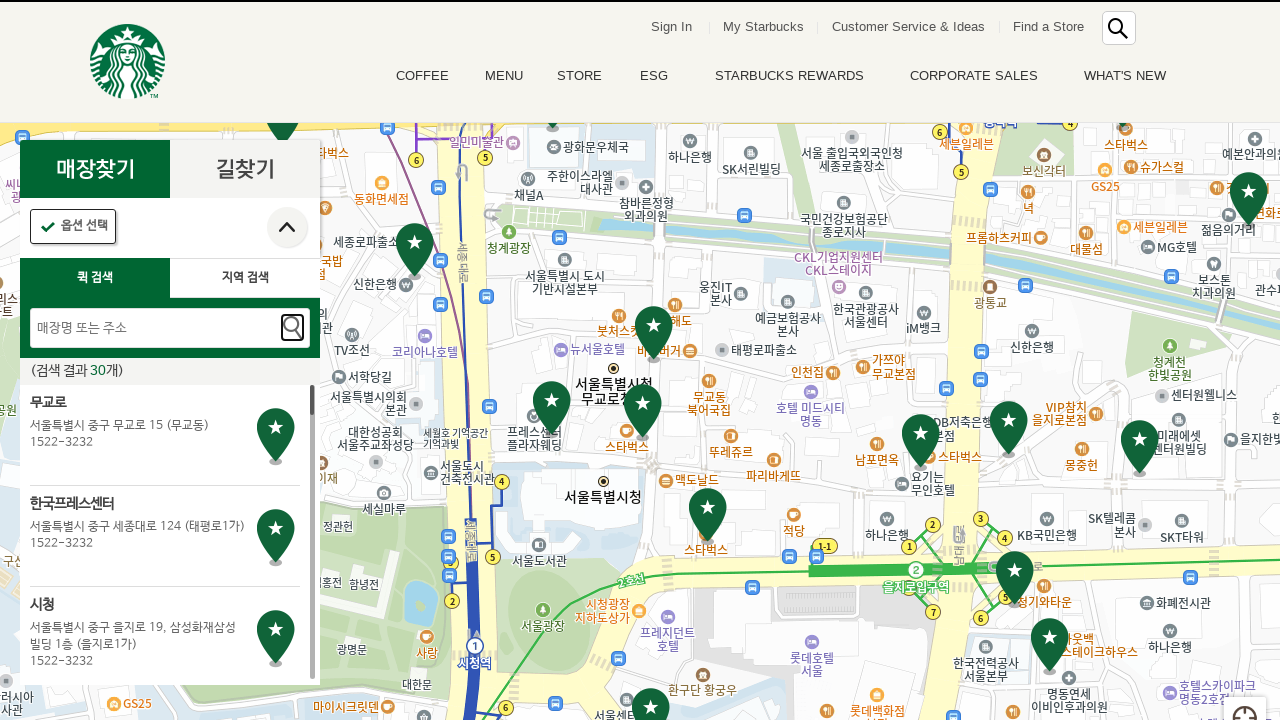

Waited for location search button to be visible
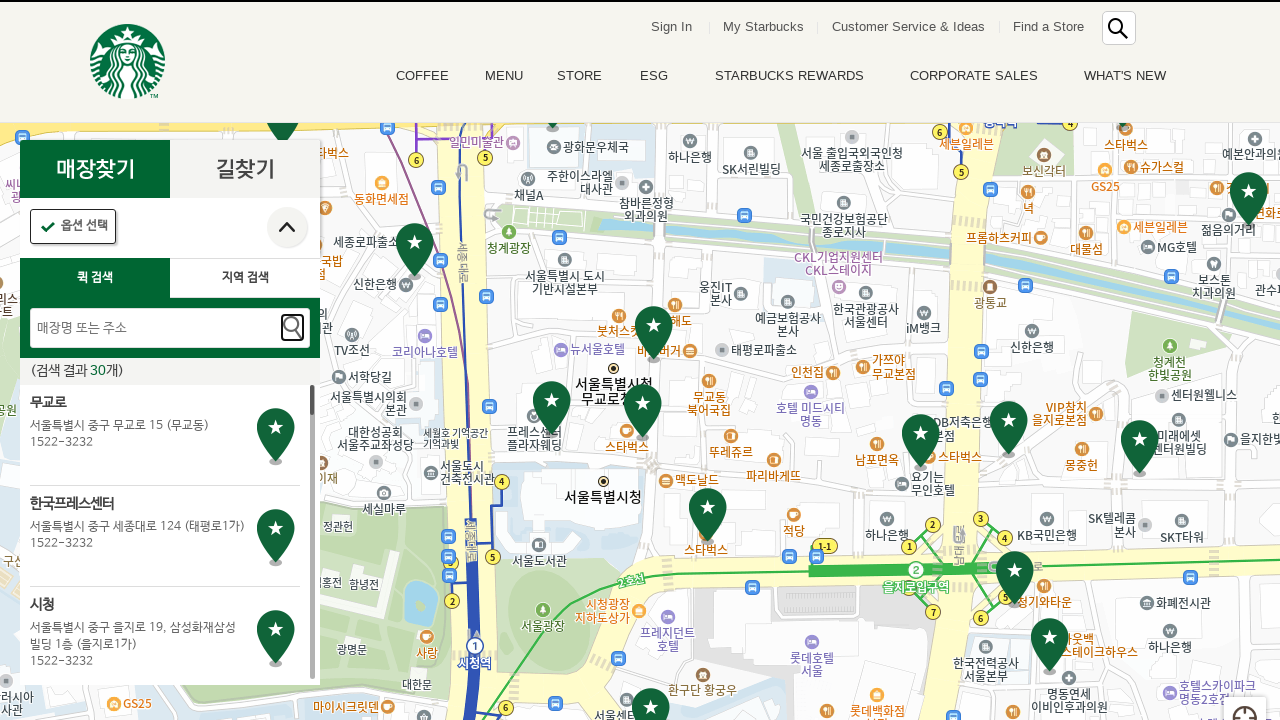

Clicked location search button at (245, 278) on .loca_search
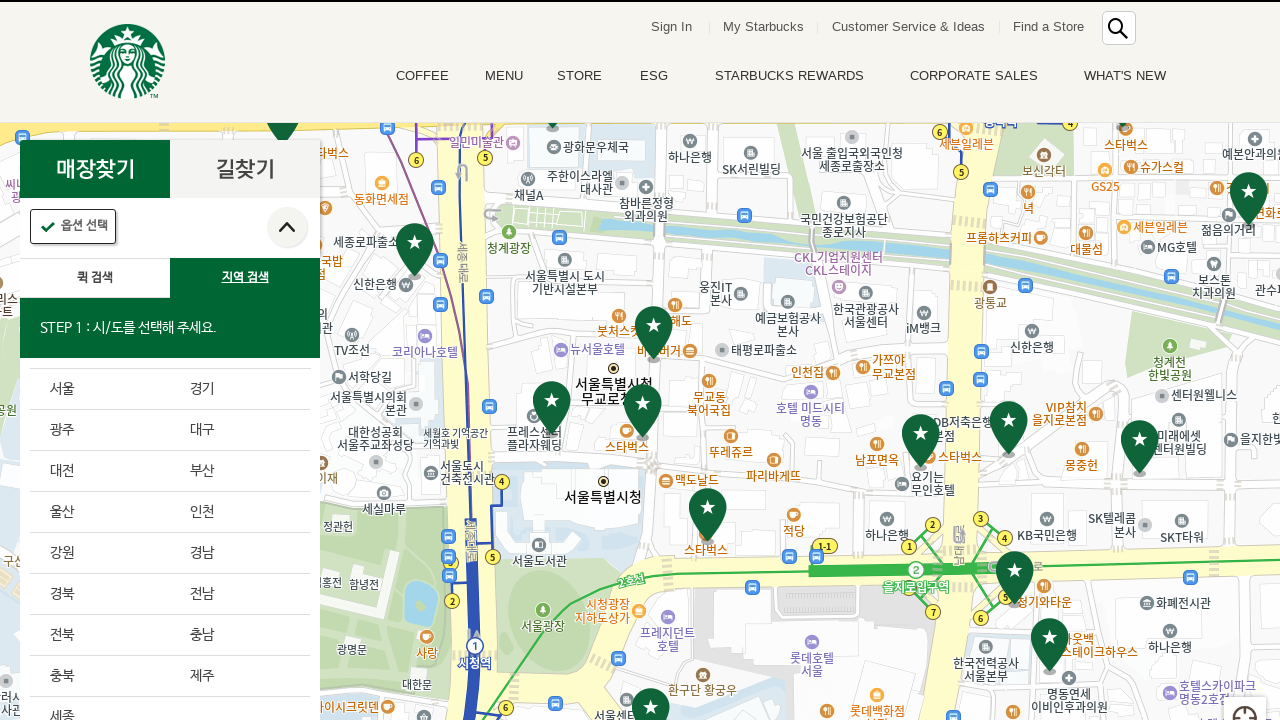

Waited for sido (province/city) list to be visible
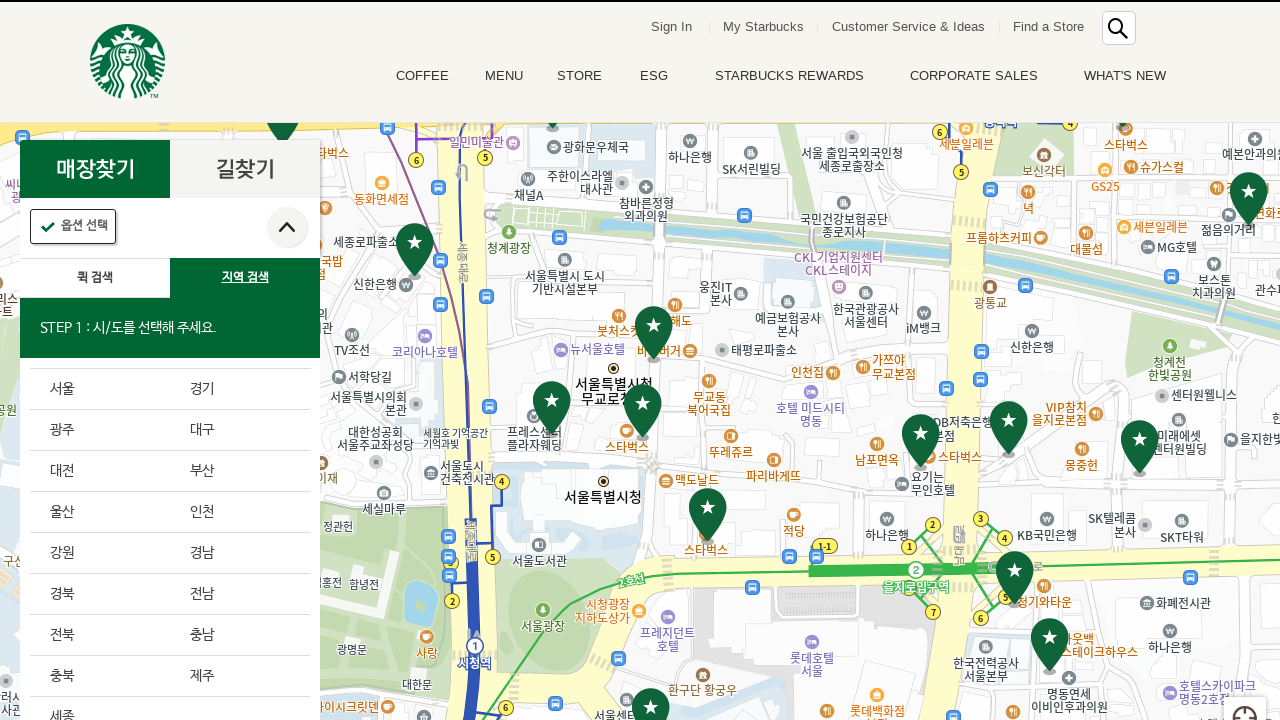

Selected 6th sido (province/city) region from the list at (240, 472) on .sido_arae_box li >> nth=5
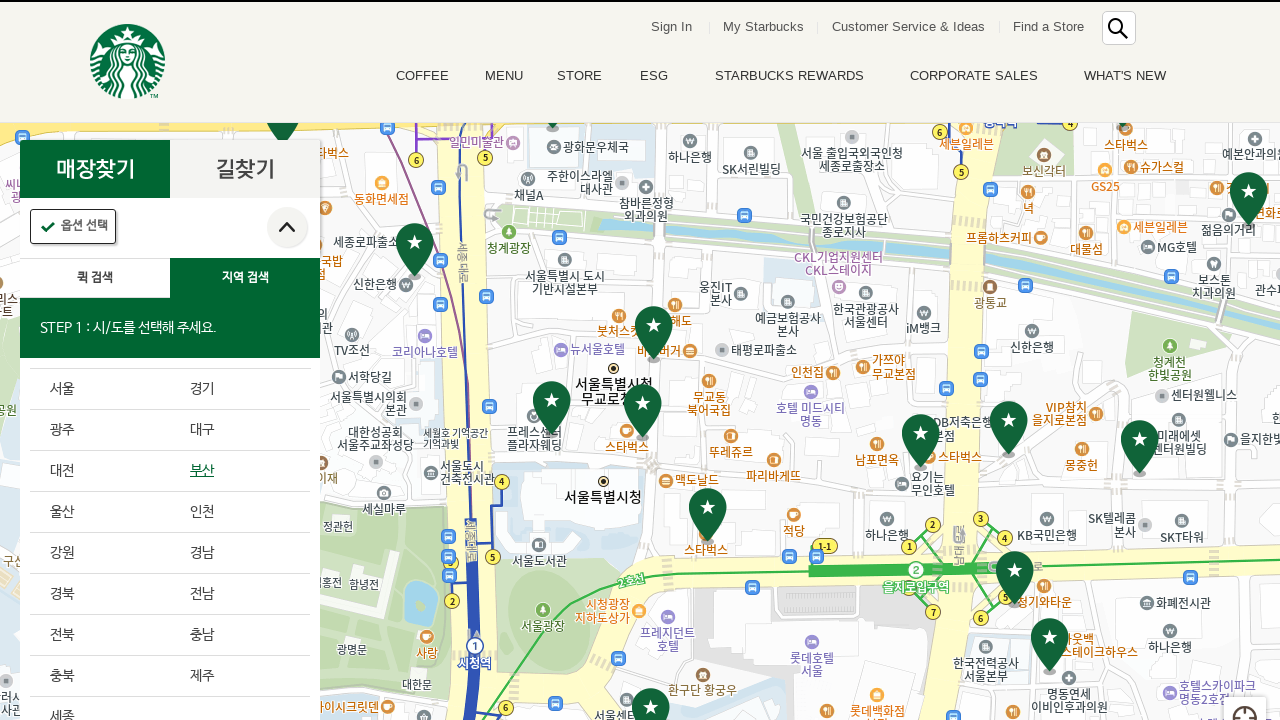

Waited for gugun (district) list to be visible
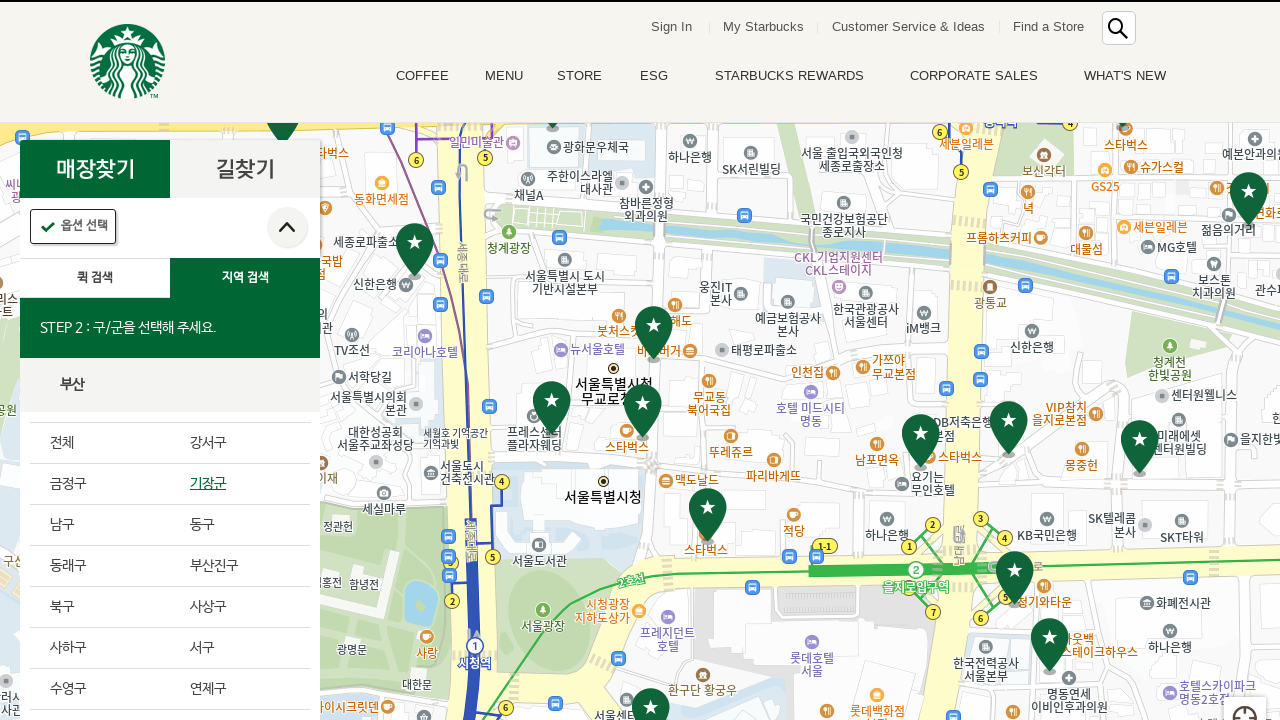

Selected 5th gugun (district) from the list at (100, 526) on .gugun_arae_box li >> nth=4
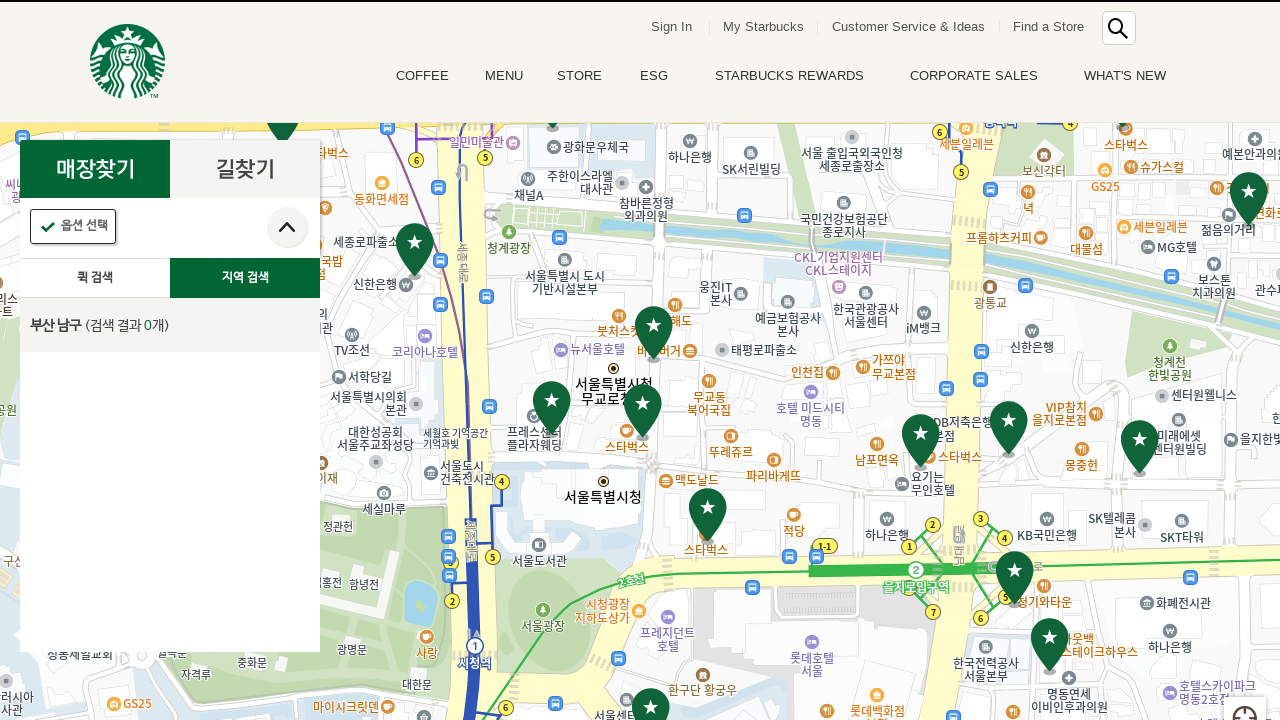

Waited for store search results to load
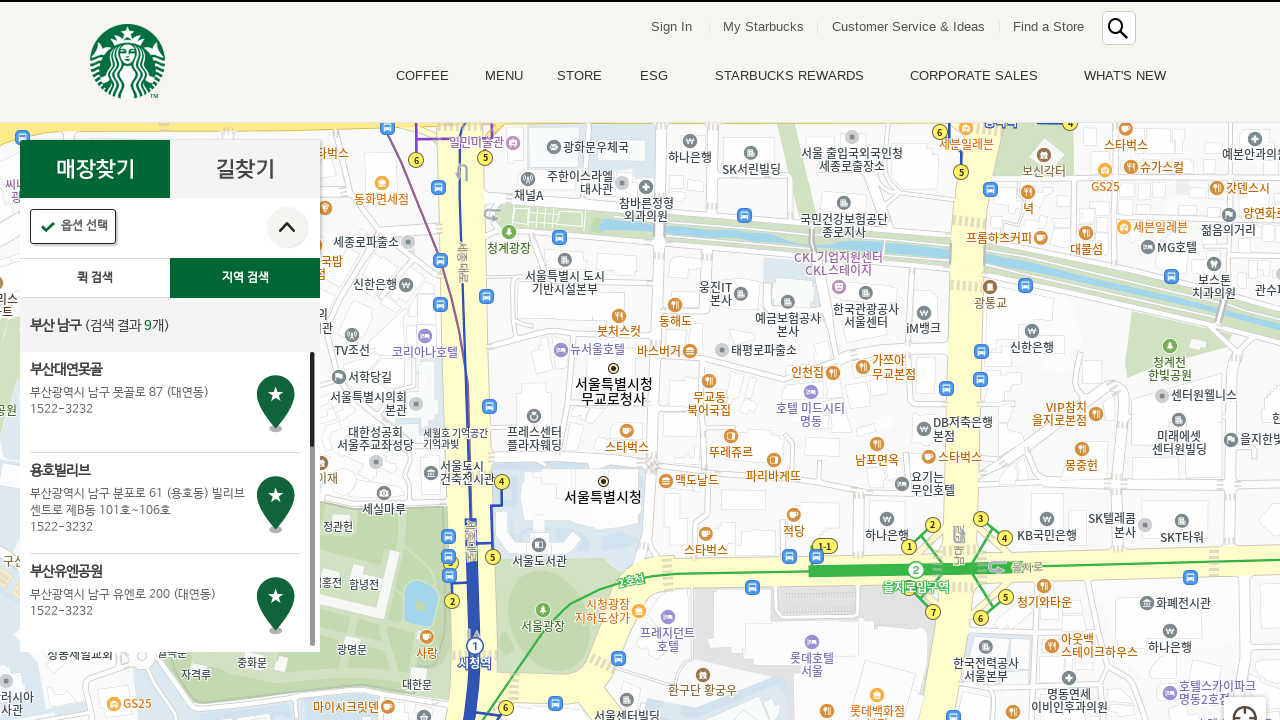

Verified store results are displayed - found 9 stores
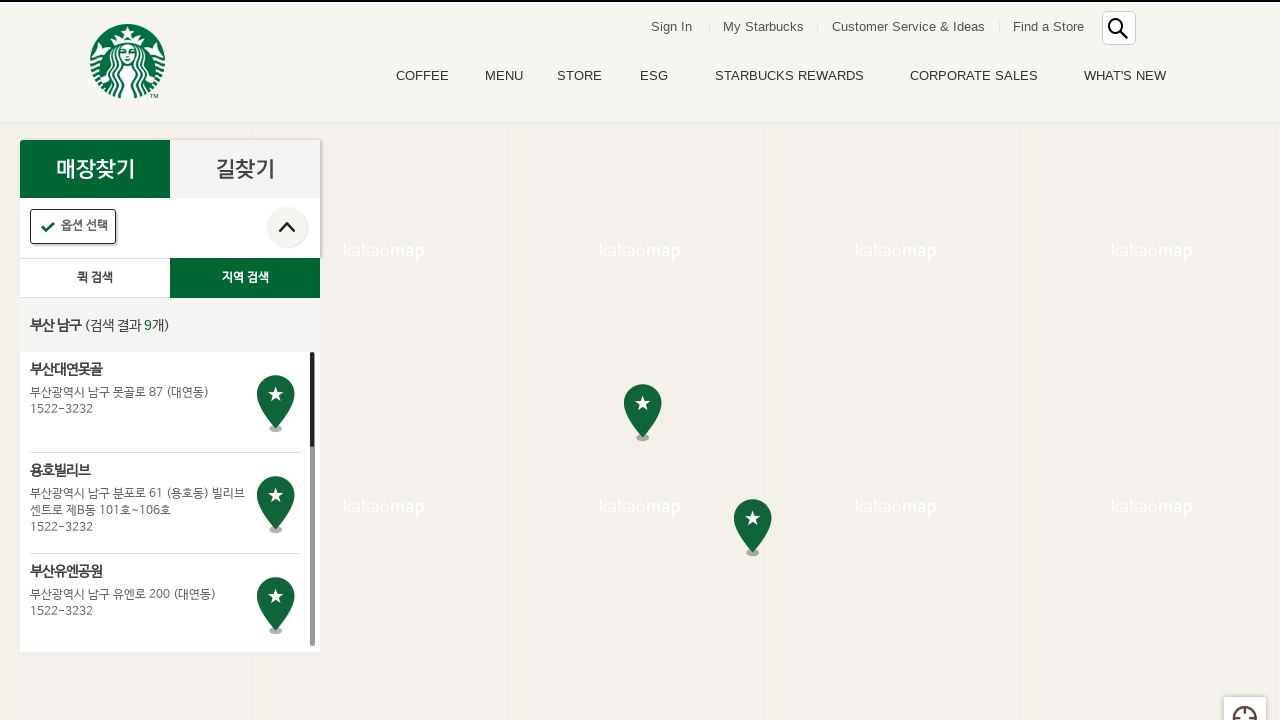

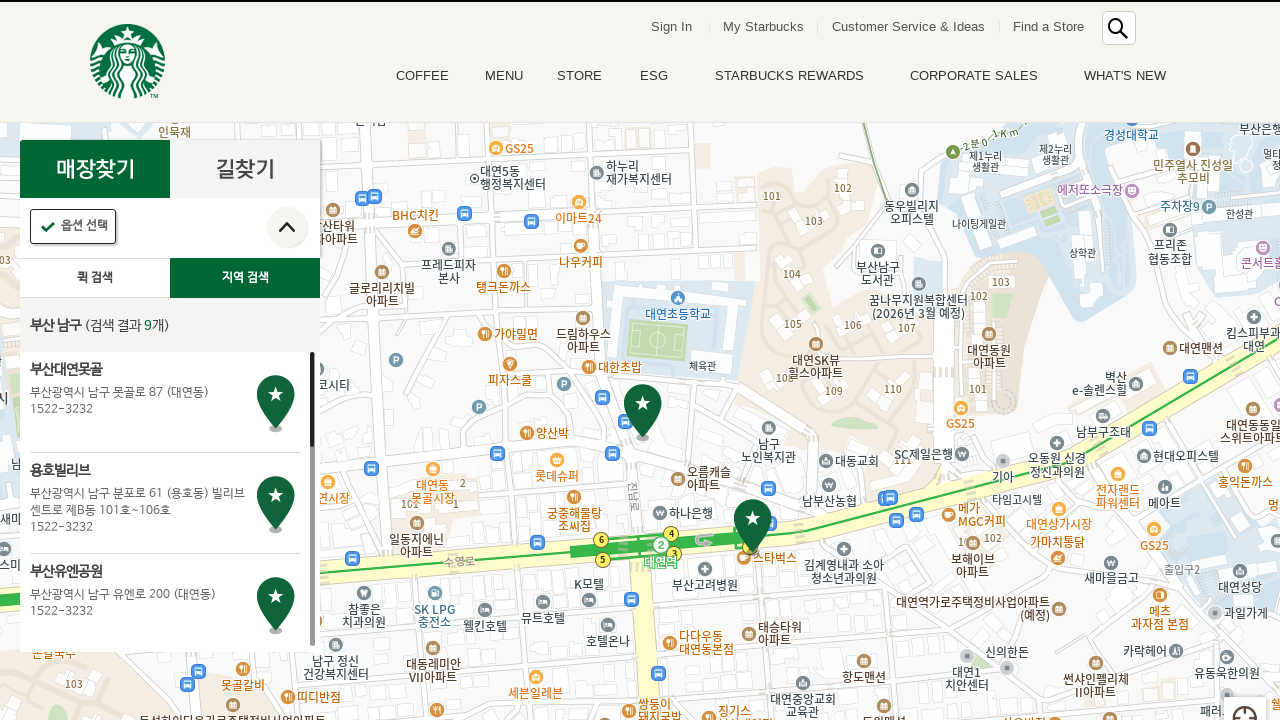